Tests dynamic controls functionality by verifying a textbox is initially disabled, clicking the Enable button, and verifying the textbox becomes enabled with a success message displayed

Starting URL: https://the-internet.herokuapp.com/dynamic_controls

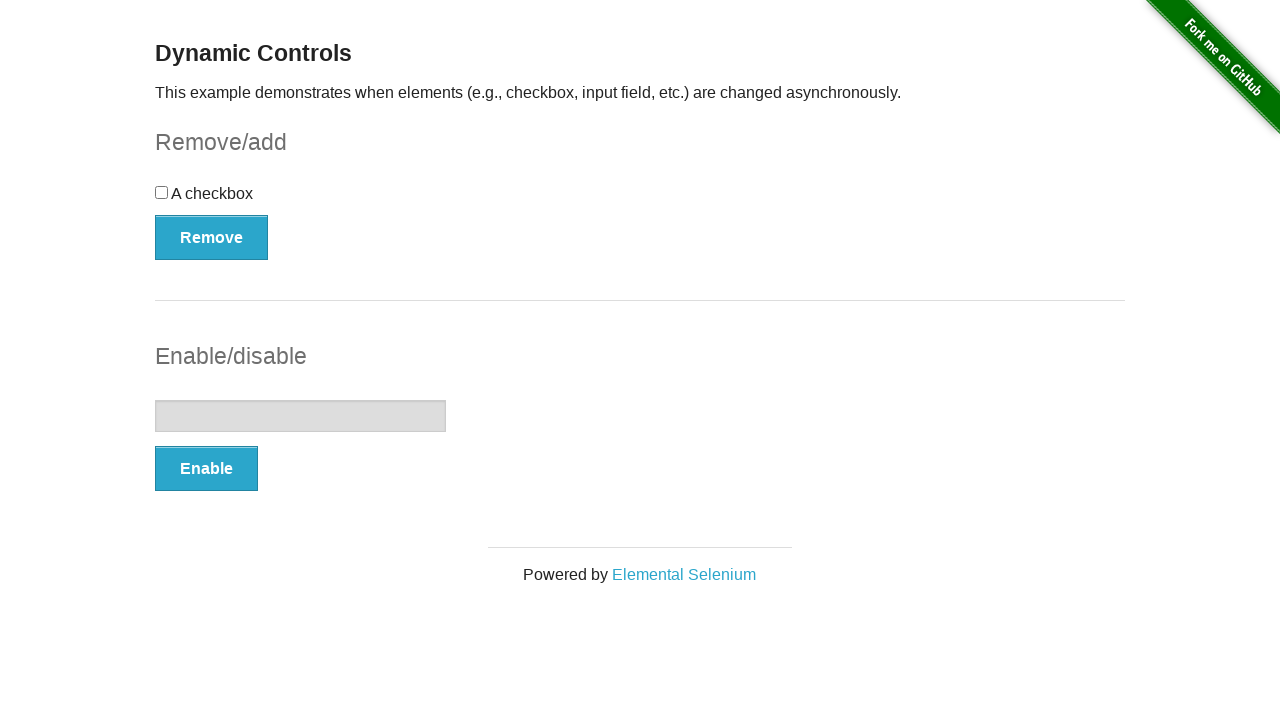

Navigated to dynamic controls page
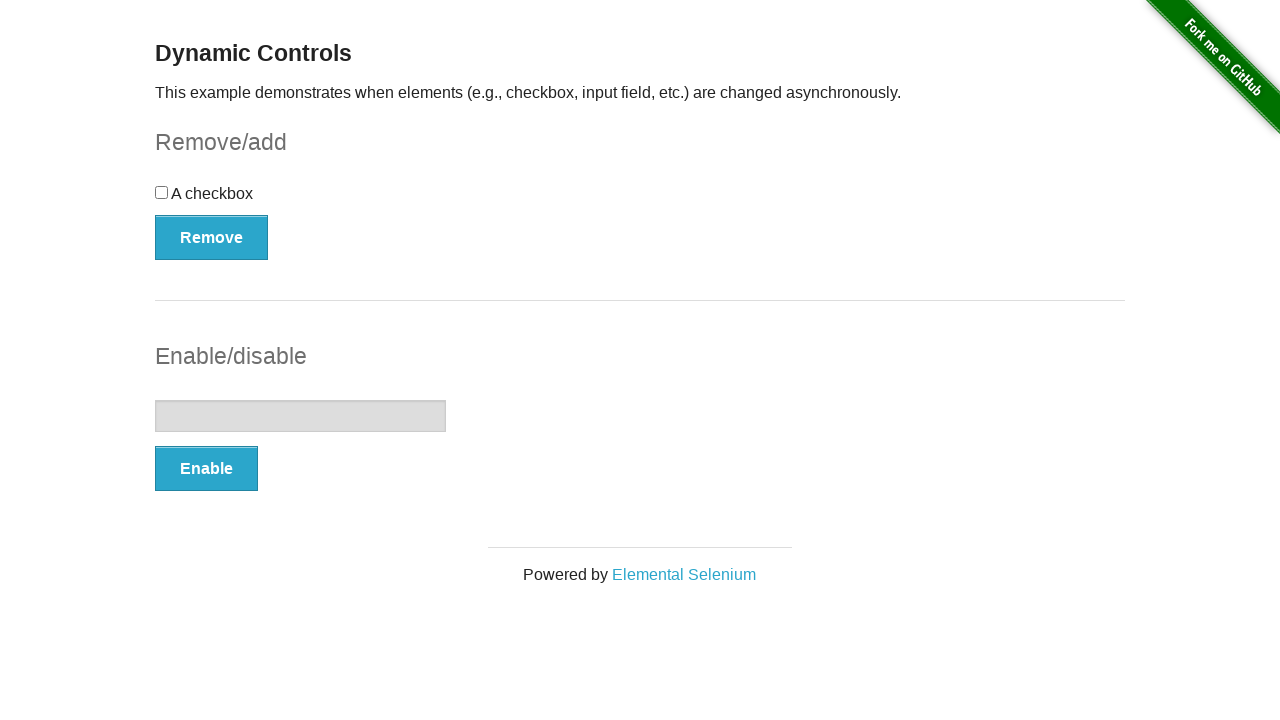

Located the textbox element
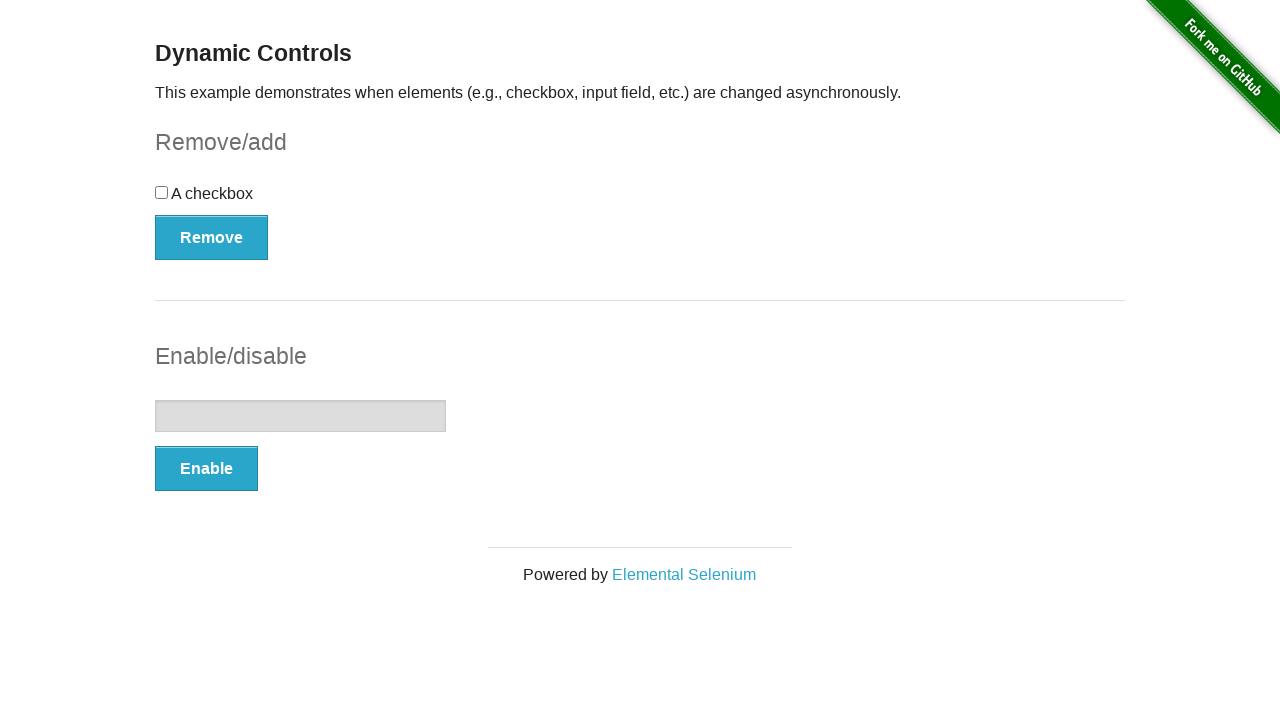

Verified textbox is initially disabled
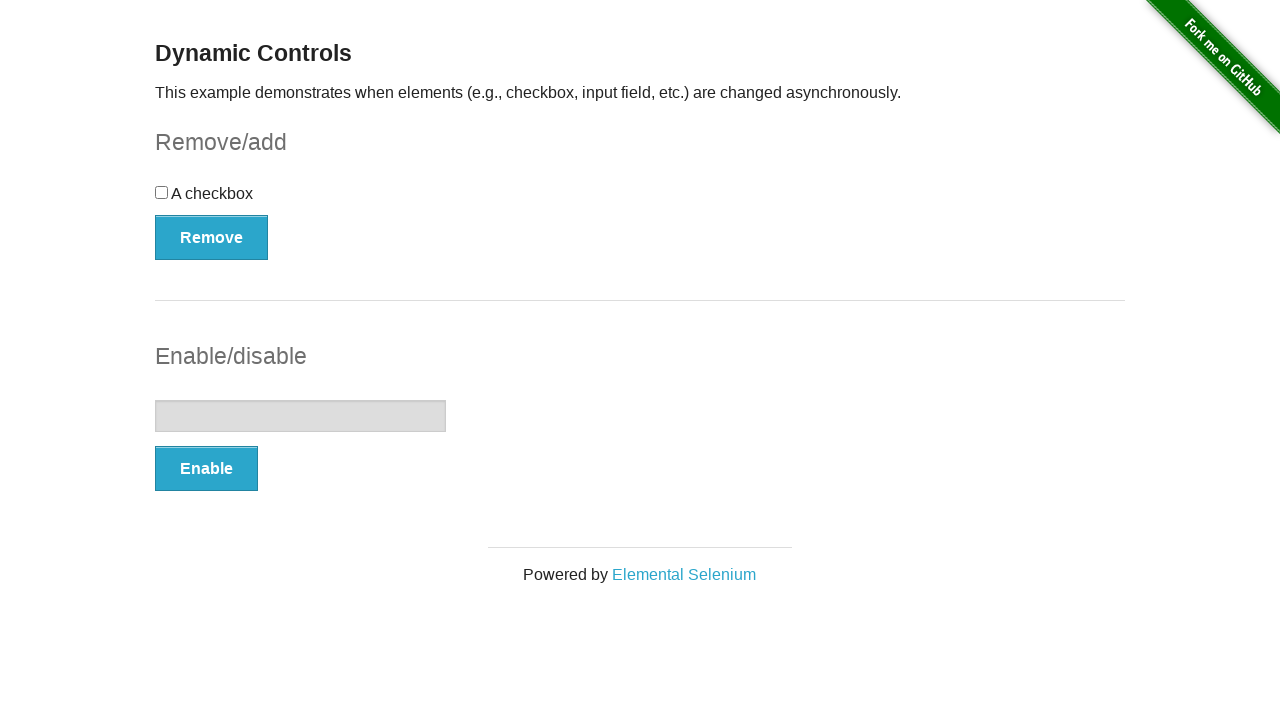

Clicked the Enable button at (206, 469) on xpath=//*[text()='Enable']
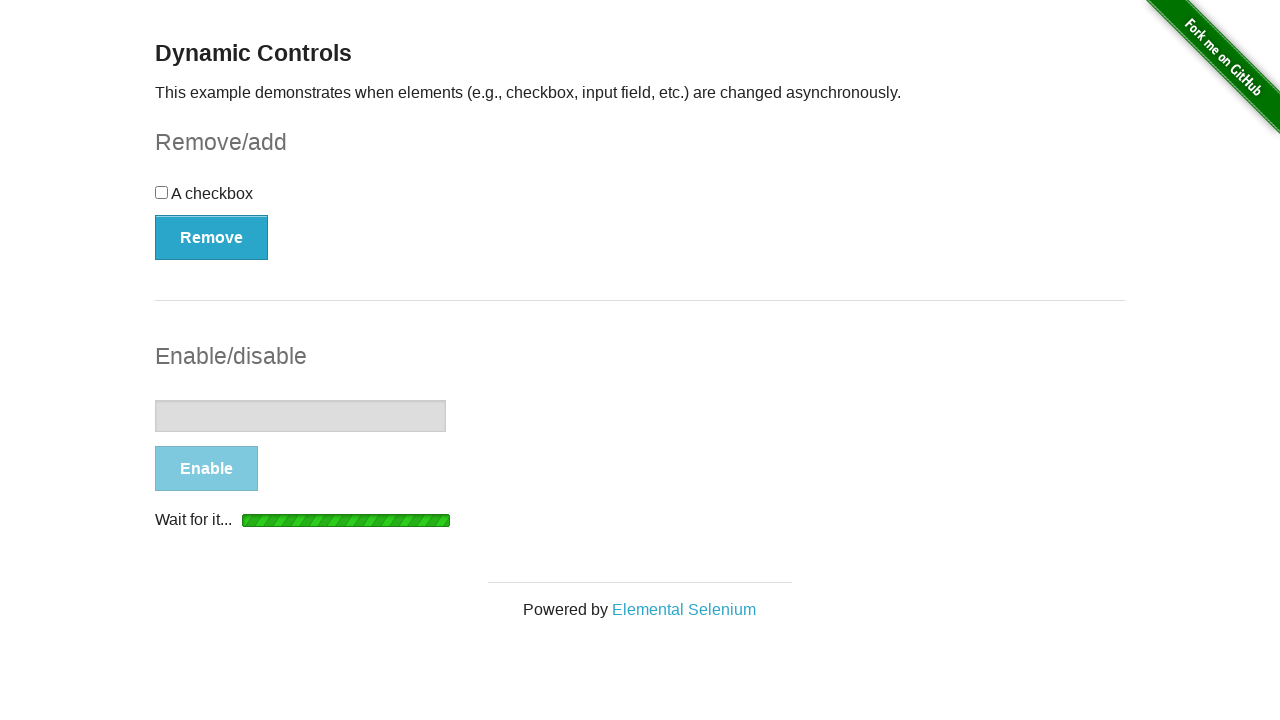

Waited for success message to appear
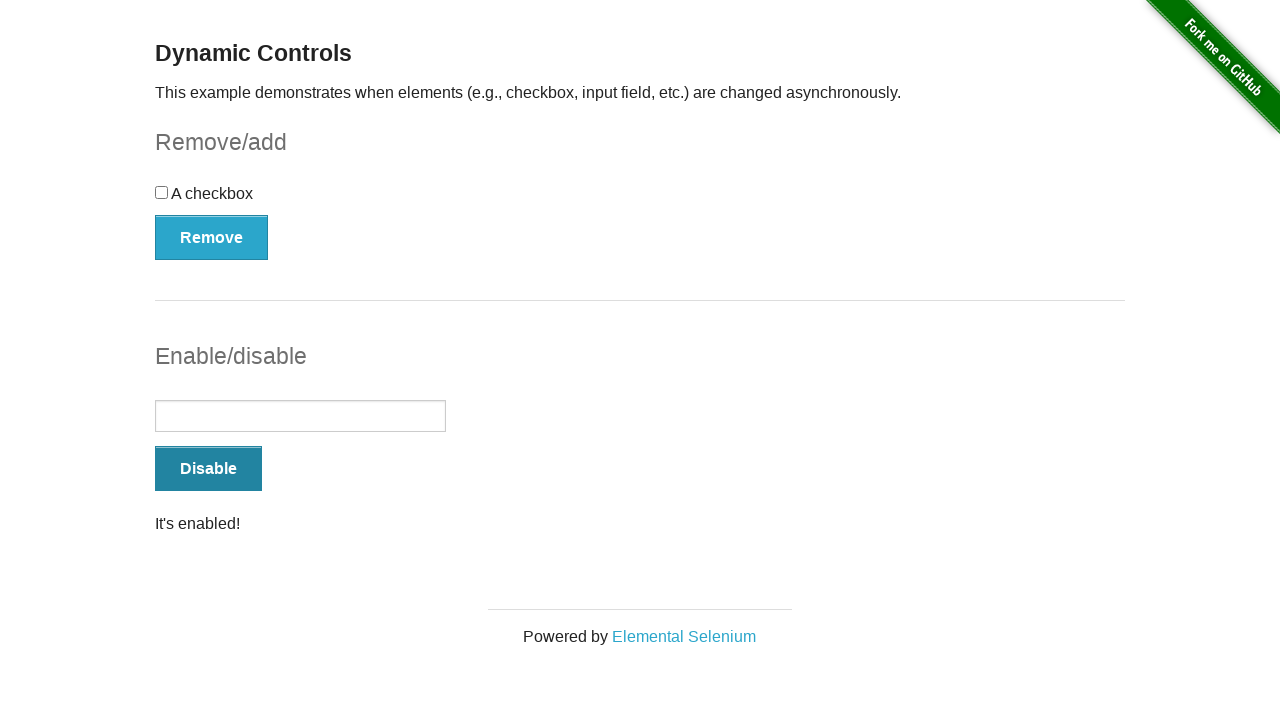

Located the success message element
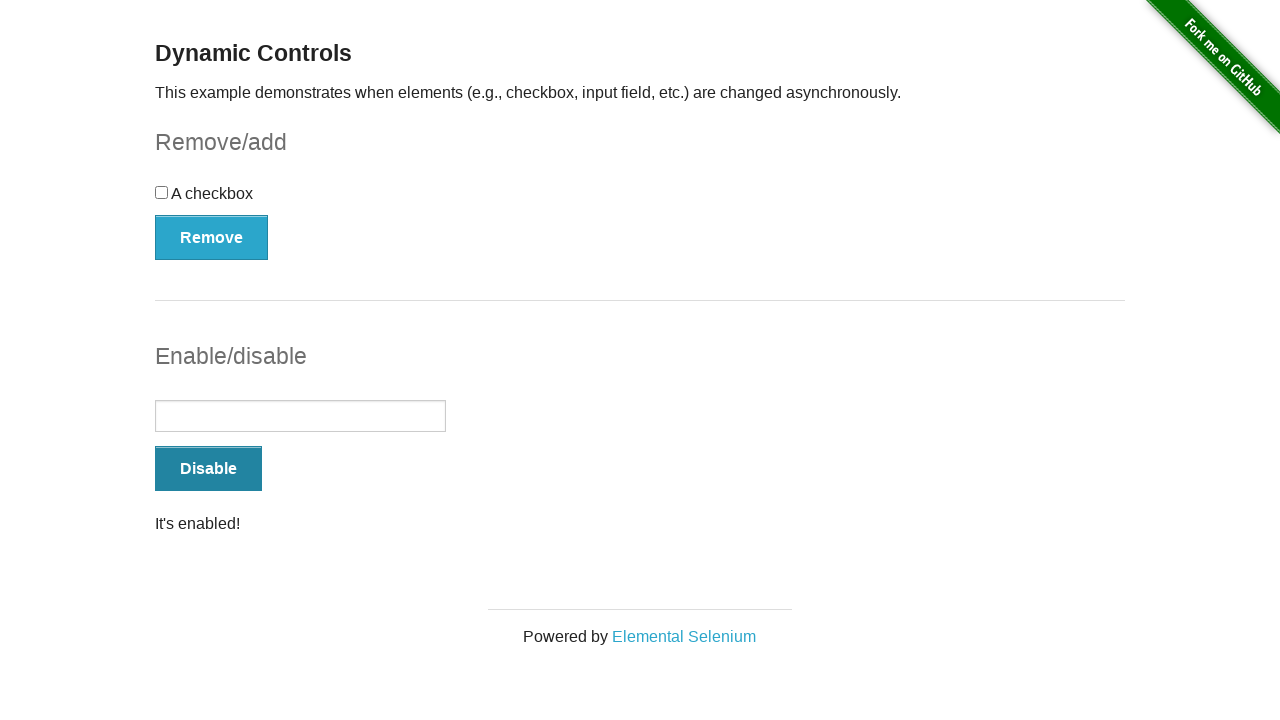

Verified success message is visible
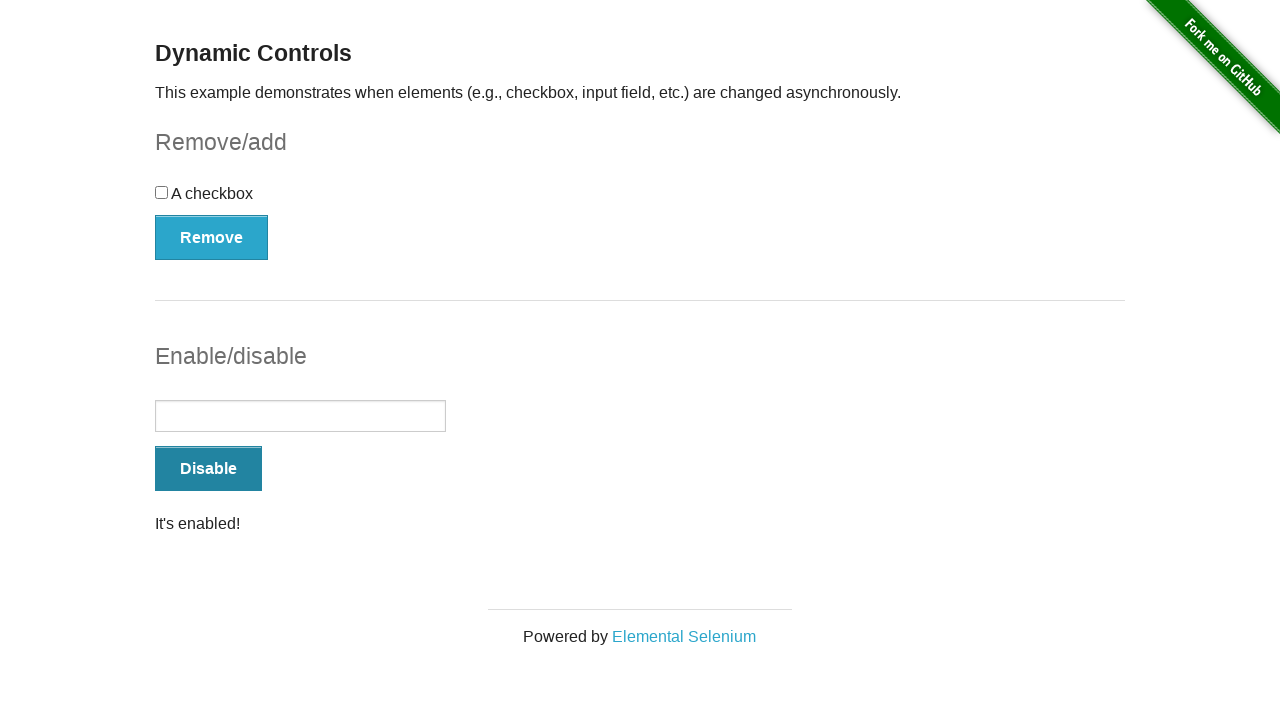

Verified textbox is now enabled
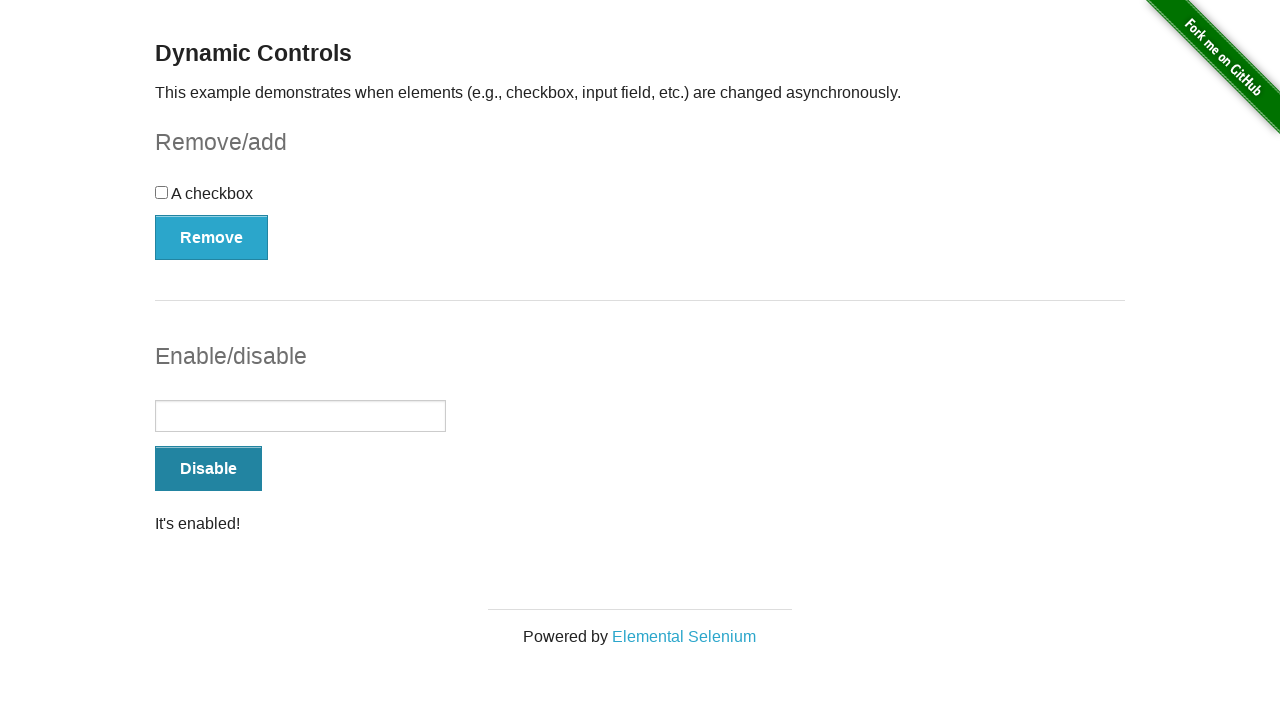

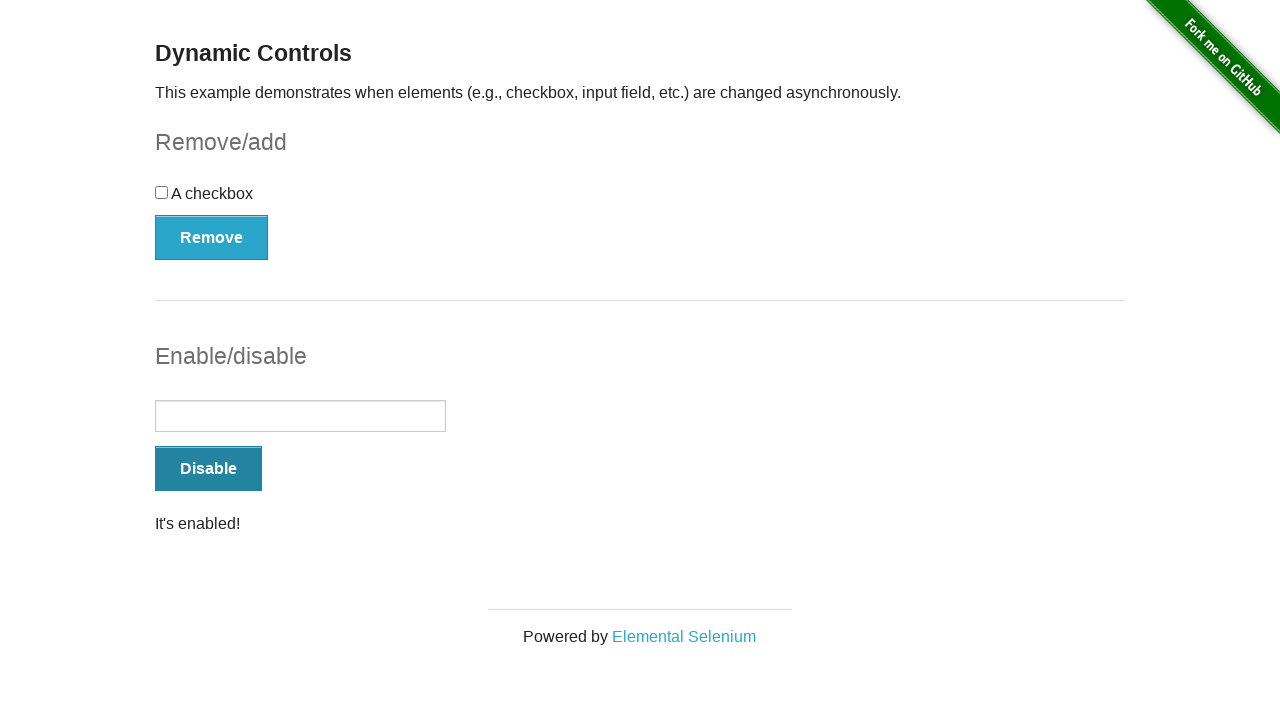